Tests various text input field interactions including entering text, appending text, getting default values, clearing text, and checking if fields are enabled

Starting URL: https://manojkumar4636.github.io/Selenium_Practice_Hub/pages/Edit.html

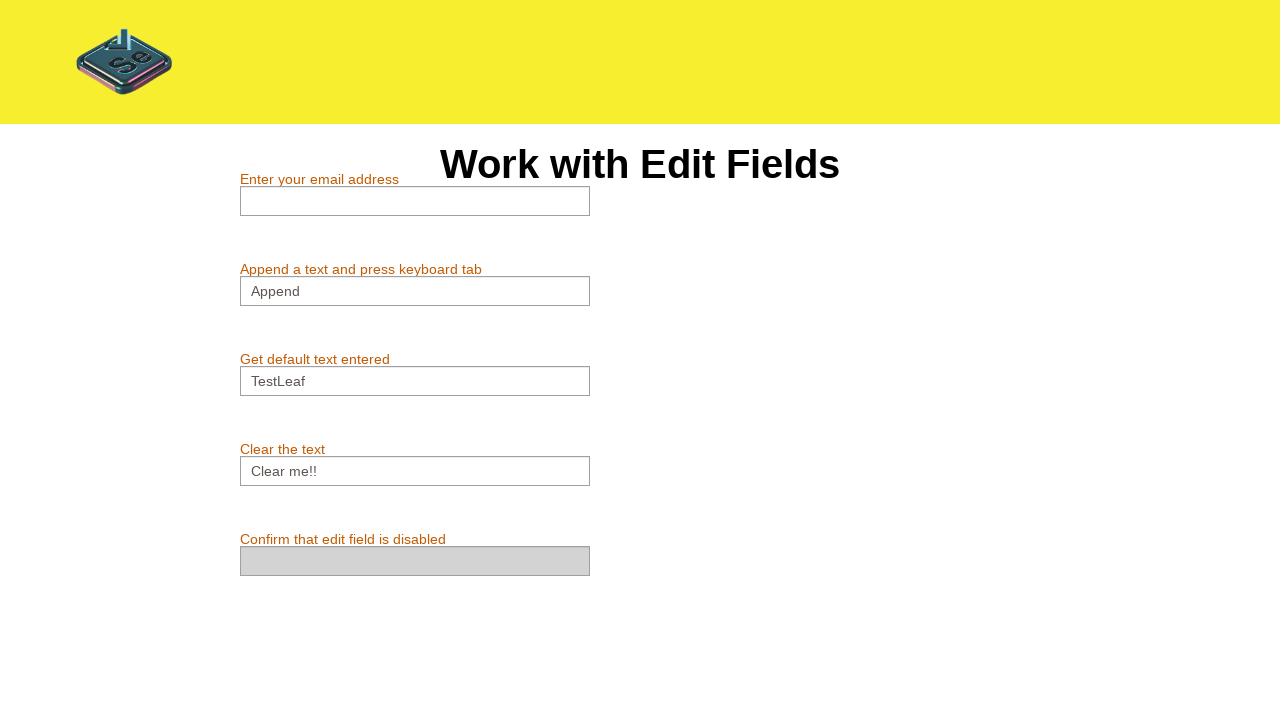

Filled email field with 'testuser2024@gmail.com' on #email
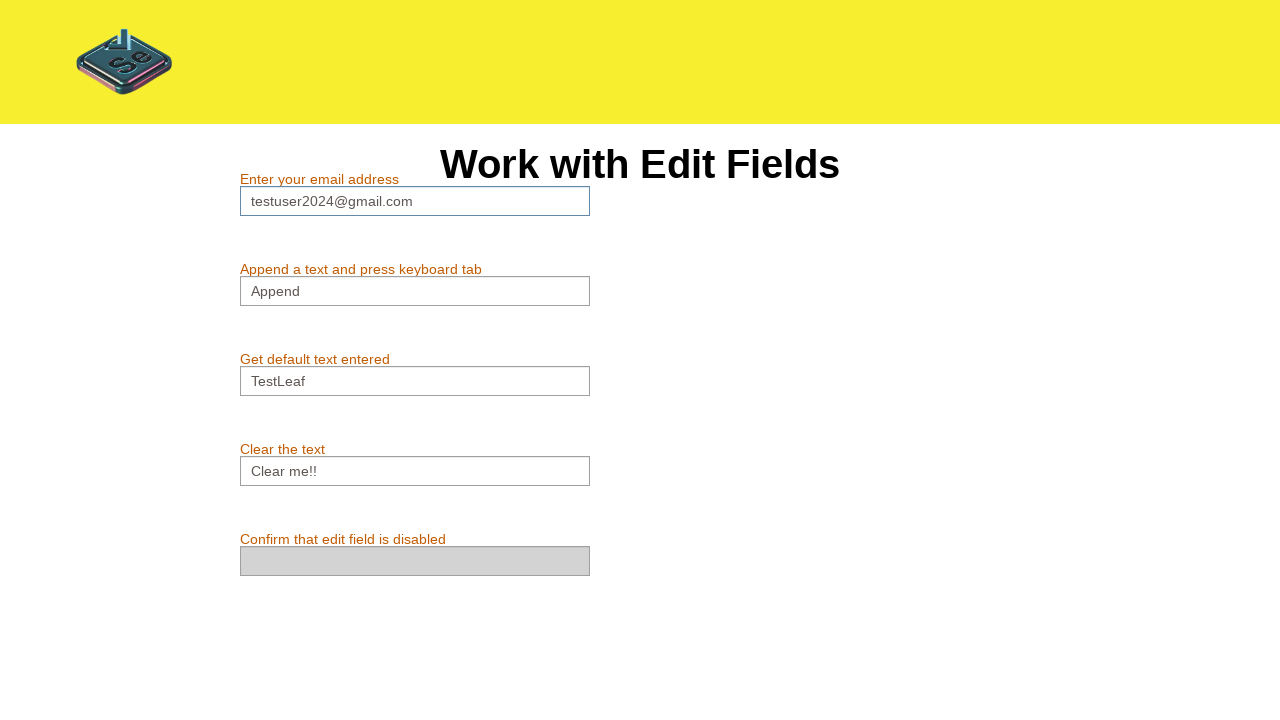

Appended text ' AppendedText' to second text field on //*[@id='contentblock']/section/div[2]/div/div/input
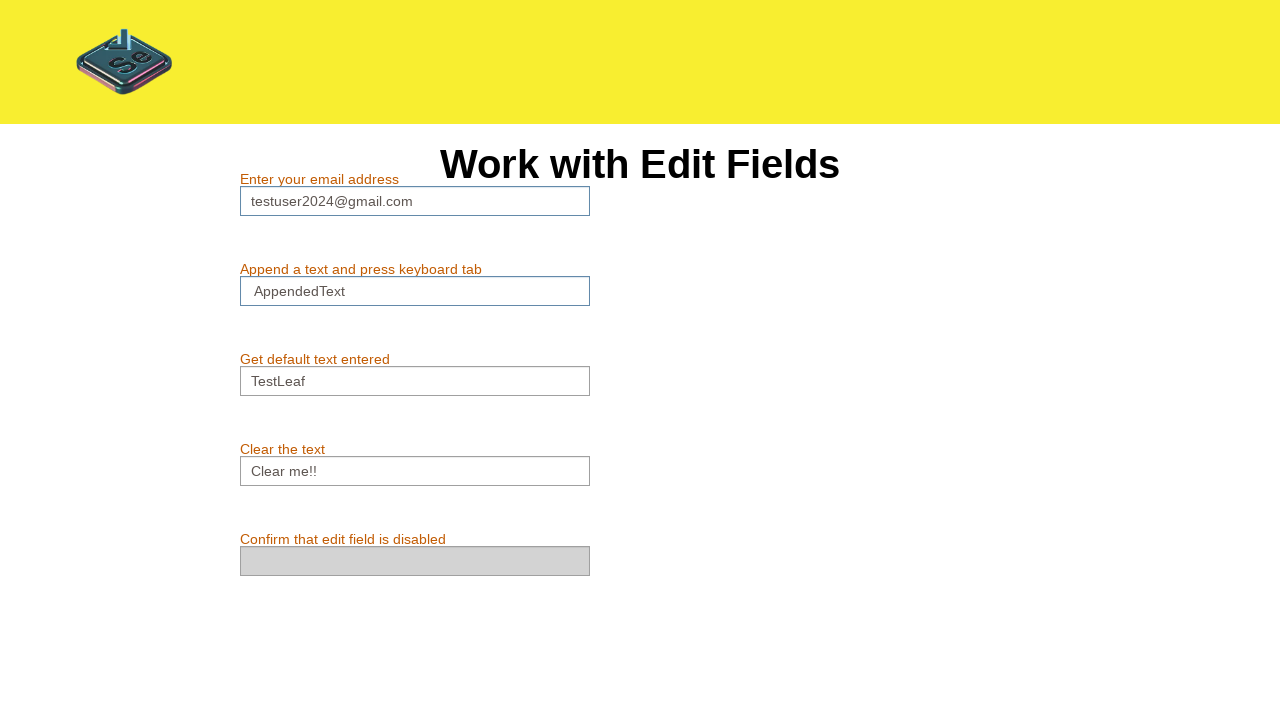

Retrieved default text value: 'TestLeaf'
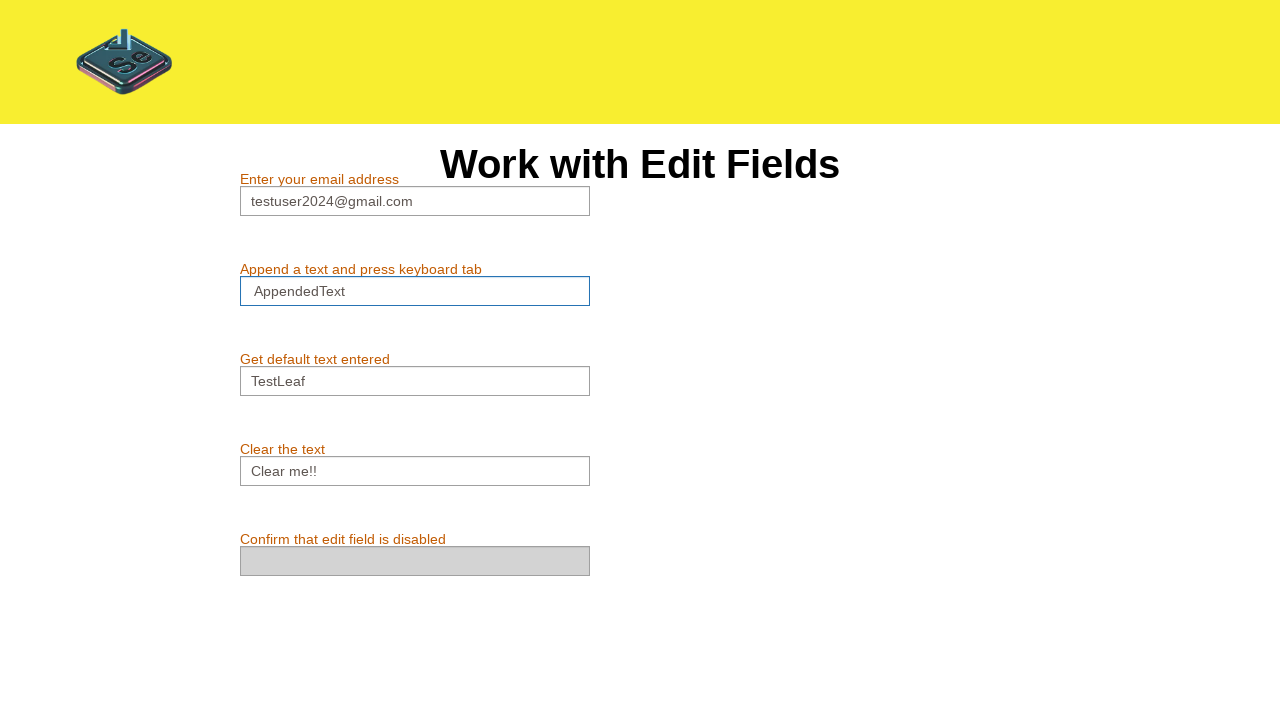

Cleared text from fourth text field on //*[@id='contentblock']/section/div[4]/div/div/input
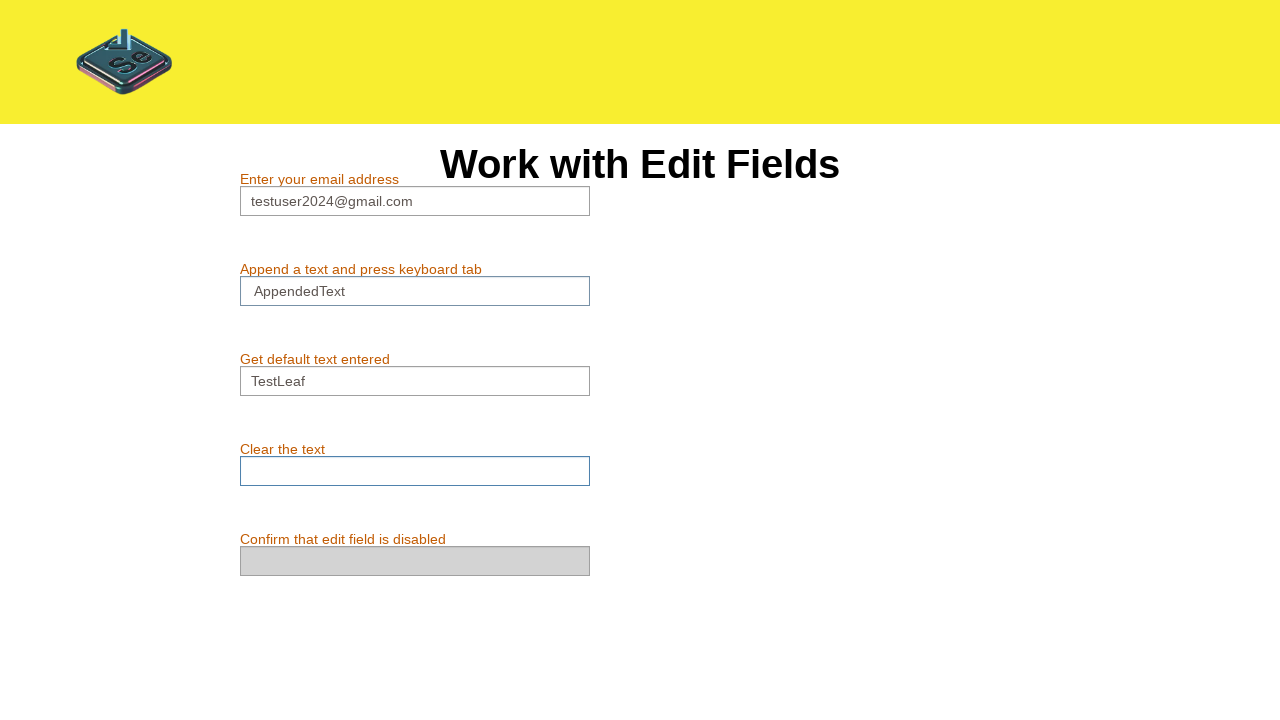

Checked if fifth field is enabled: False
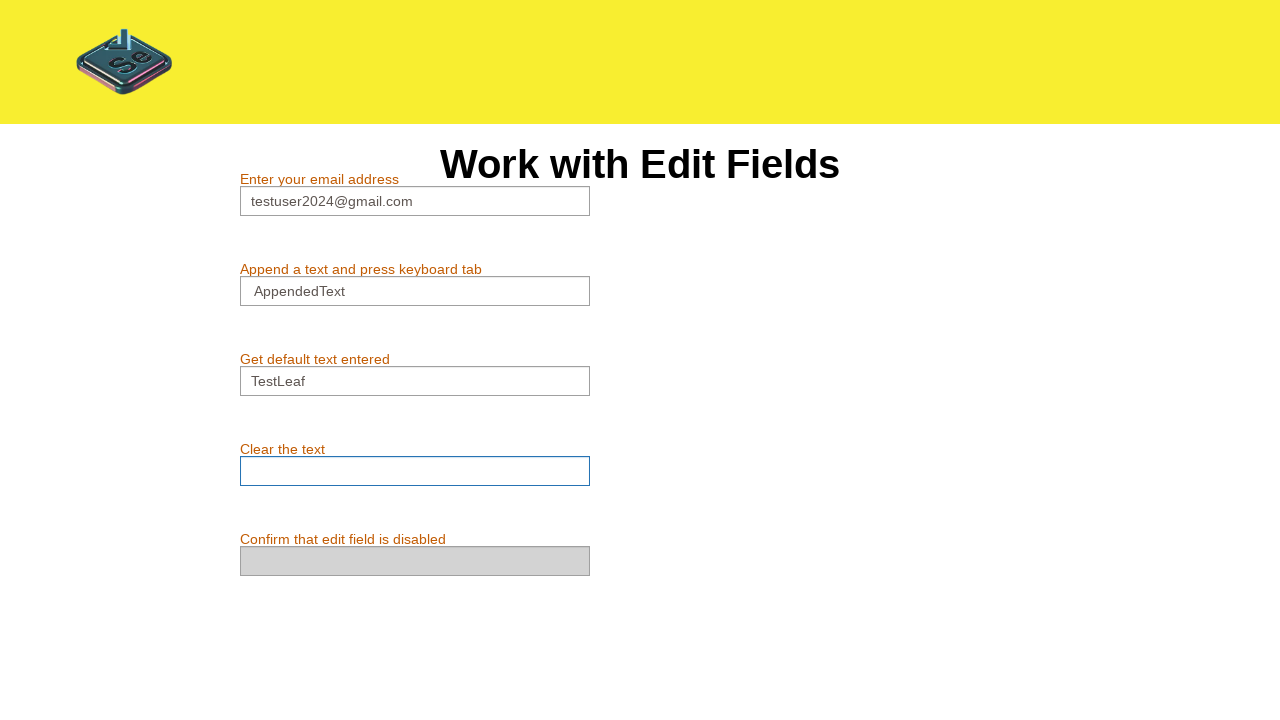

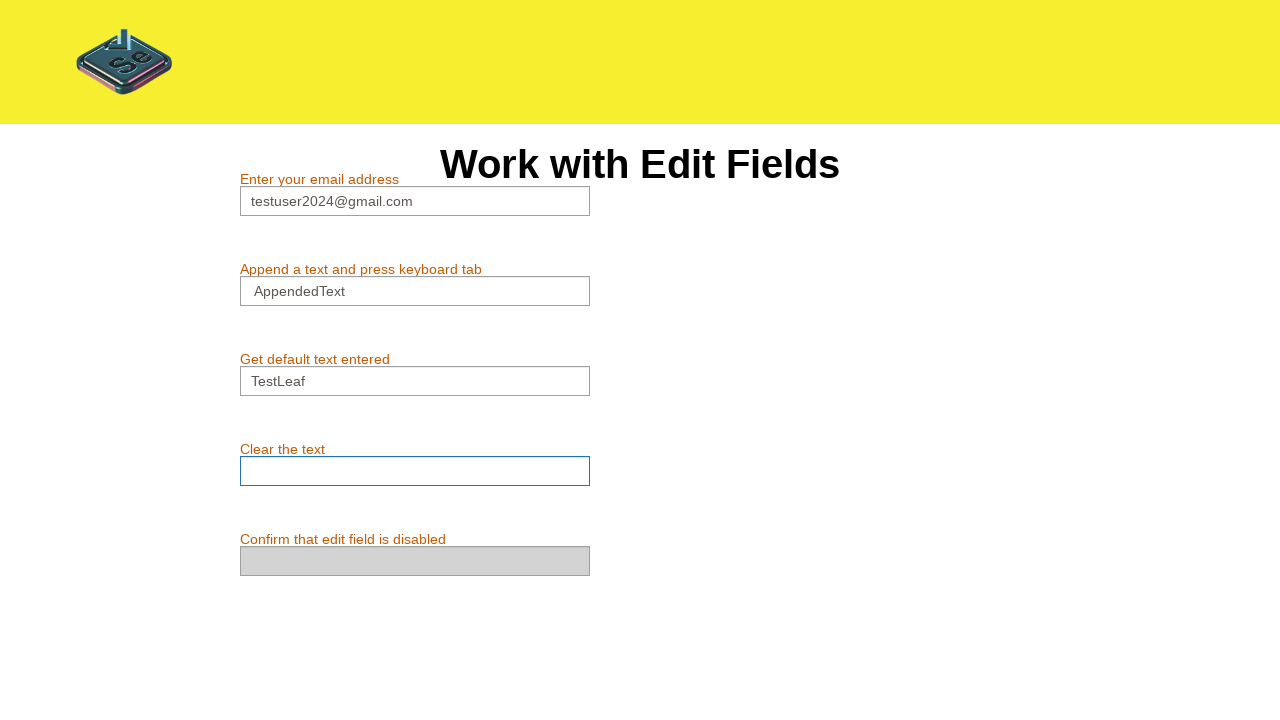